Navigates to the Argos website homepage

Starting URL: https://www.argos.co.uk

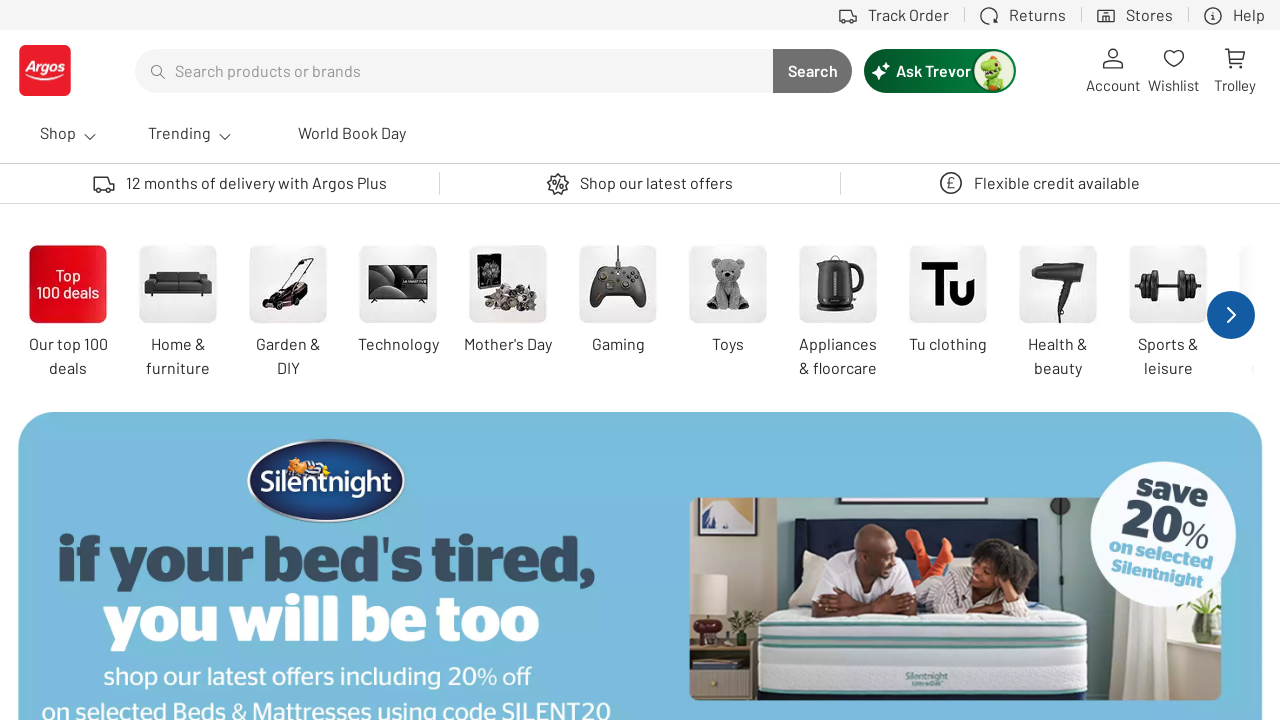

Navigated to Argos website homepage
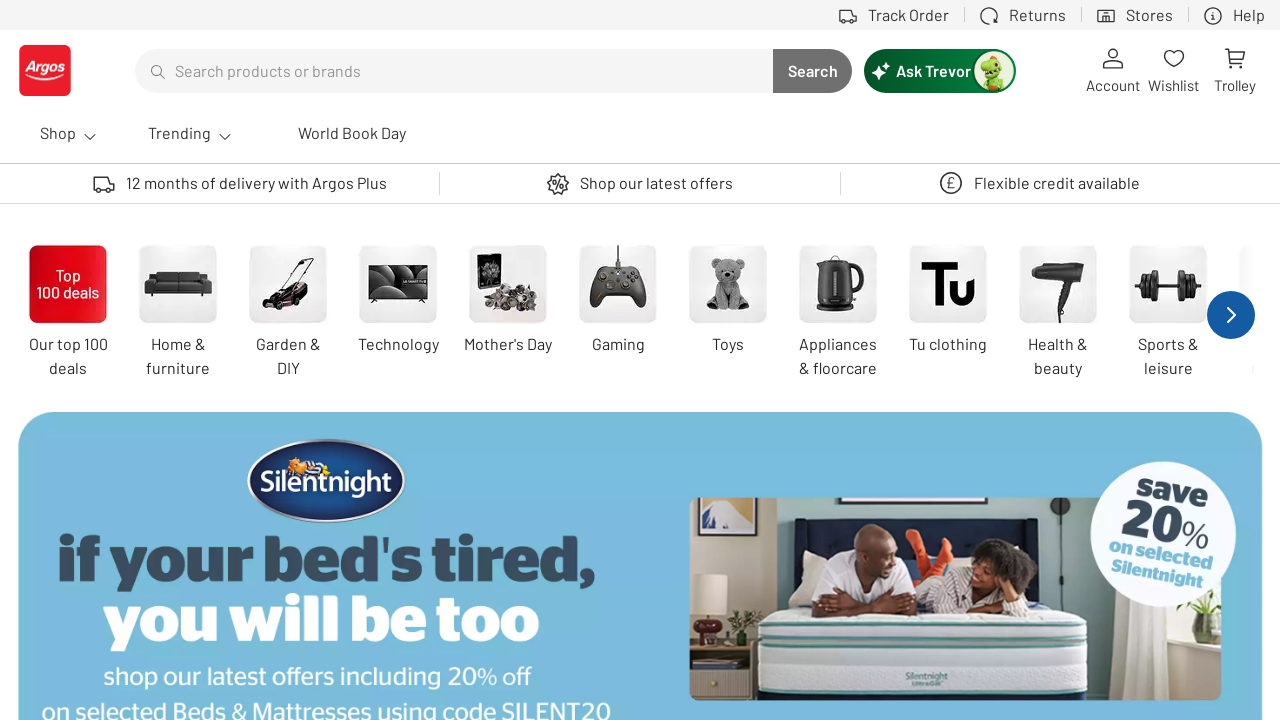

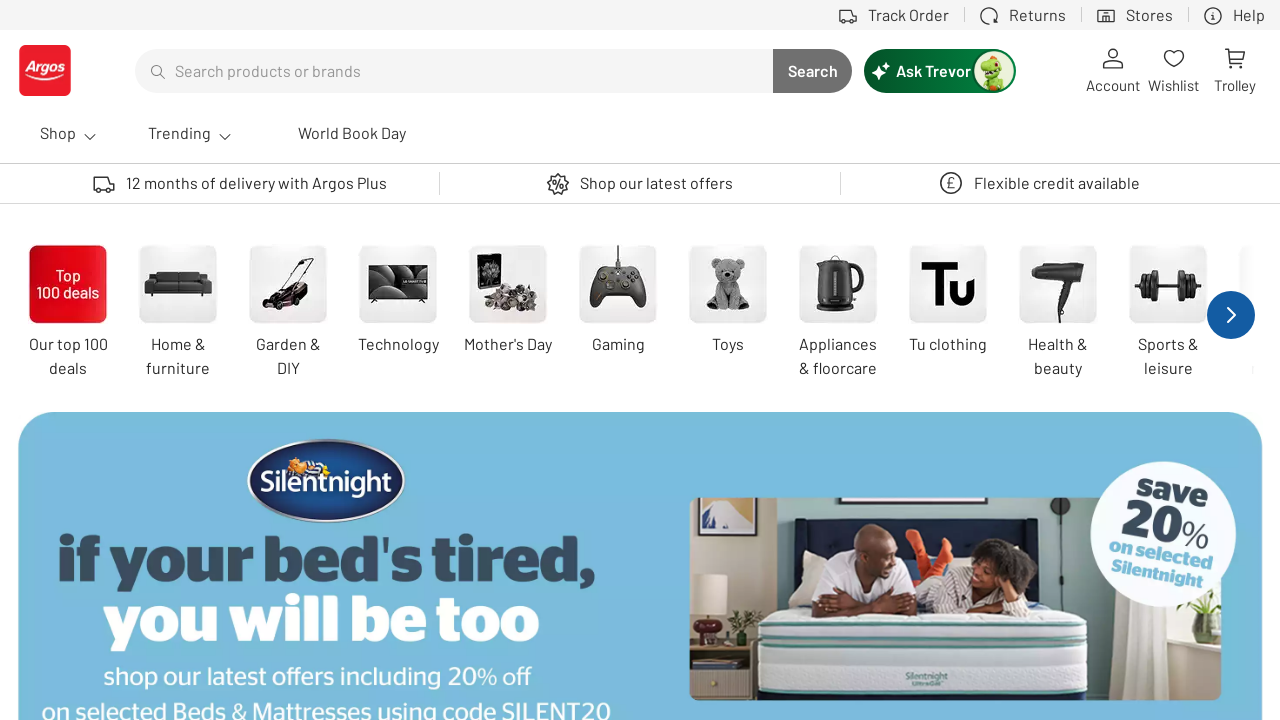